Tests unmarking todo items as complete by unchecking their checkboxes.

Starting URL: https://demo.playwright.dev/todomvc

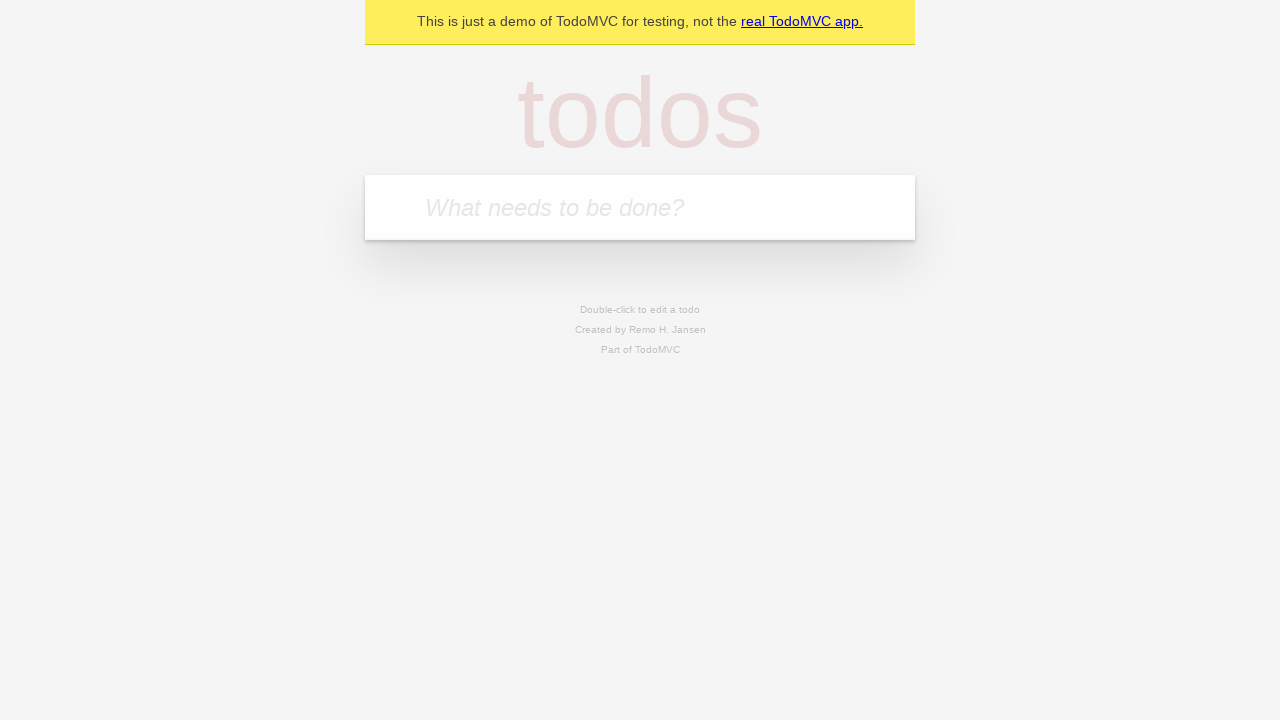

Filled todo input with 'buy some cheese' on internal:attr=[placeholder="What needs to be done?"i]
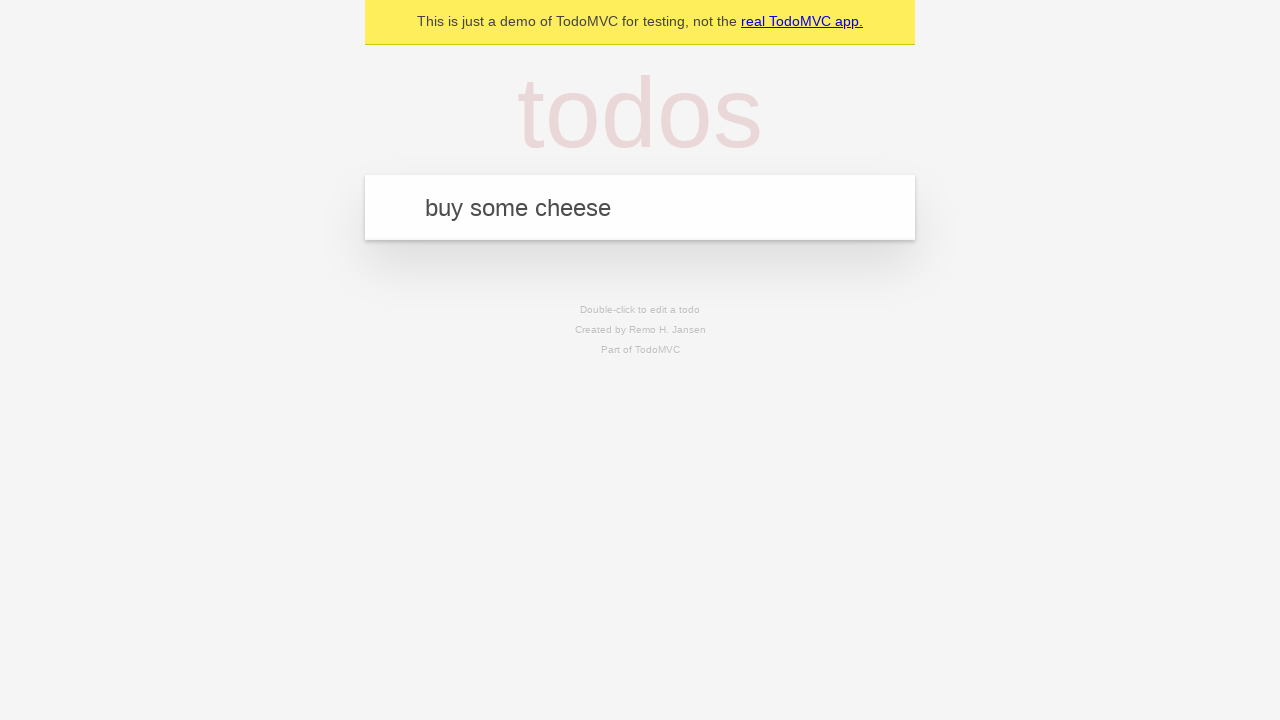

Pressed Enter to create first todo item on internal:attr=[placeholder="What needs to be done?"i]
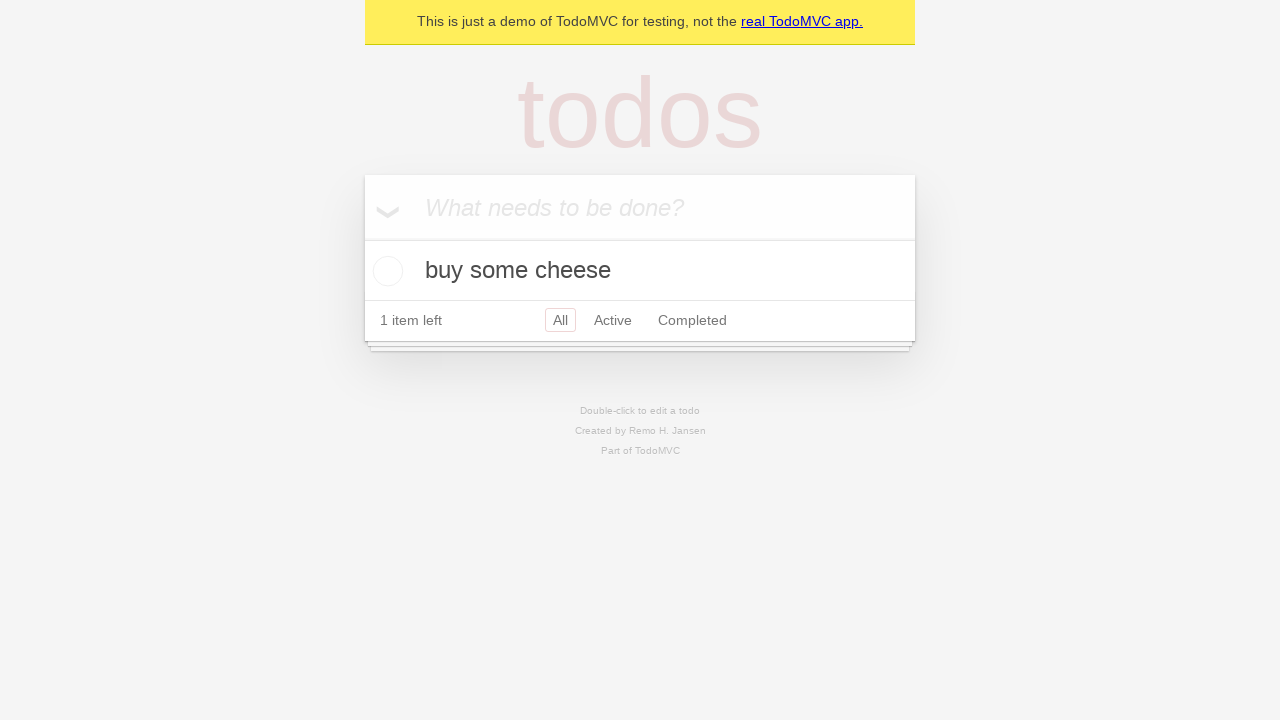

Filled todo input with 'feed the cat' on internal:attr=[placeholder="What needs to be done?"i]
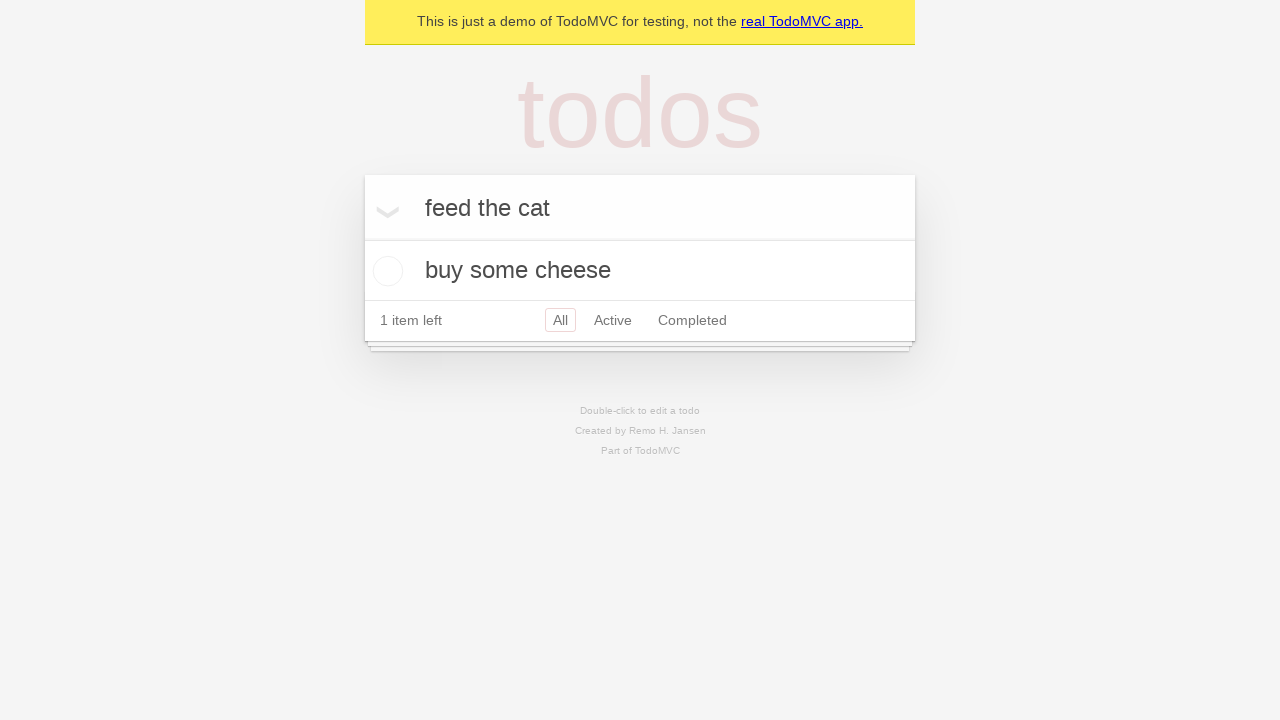

Pressed Enter to create second todo item on internal:attr=[placeholder="What needs to be done?"i]
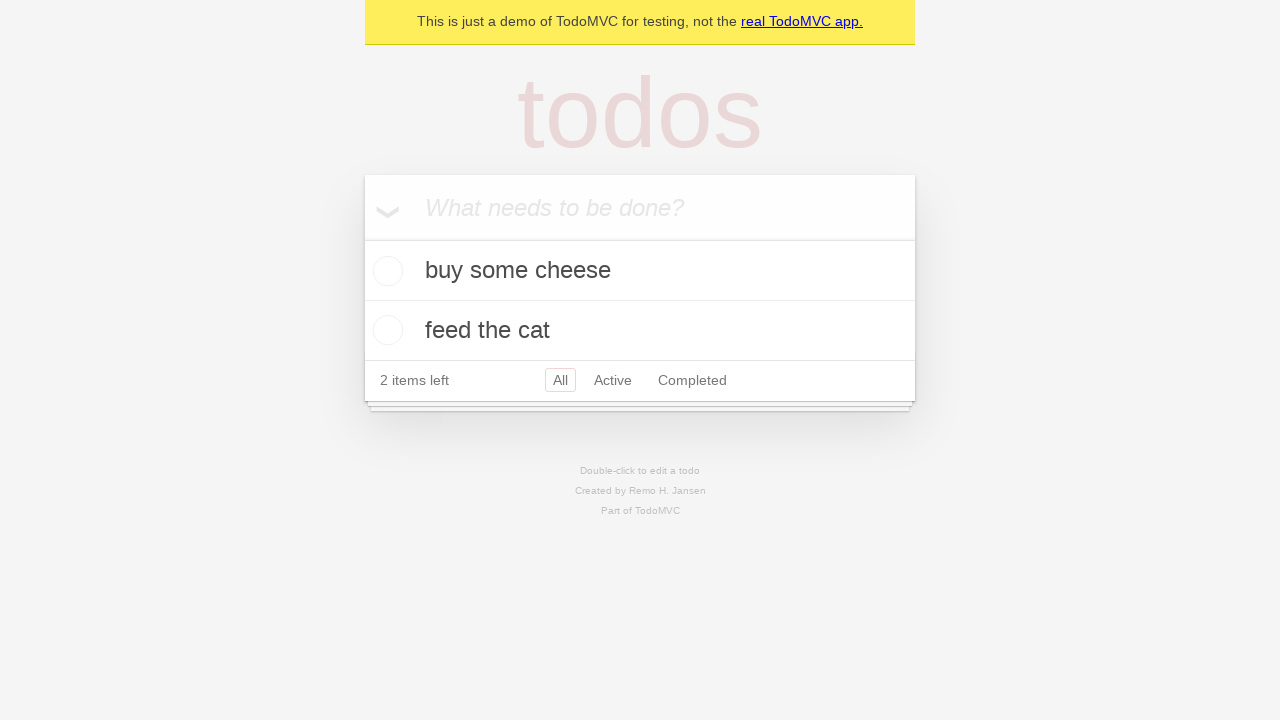

Checked the first todo item checkbox to mark as complete at (385, 271) on internal:testid=[data-testid="todo-item"s] >> nth=0 >> internal:role=checkbox
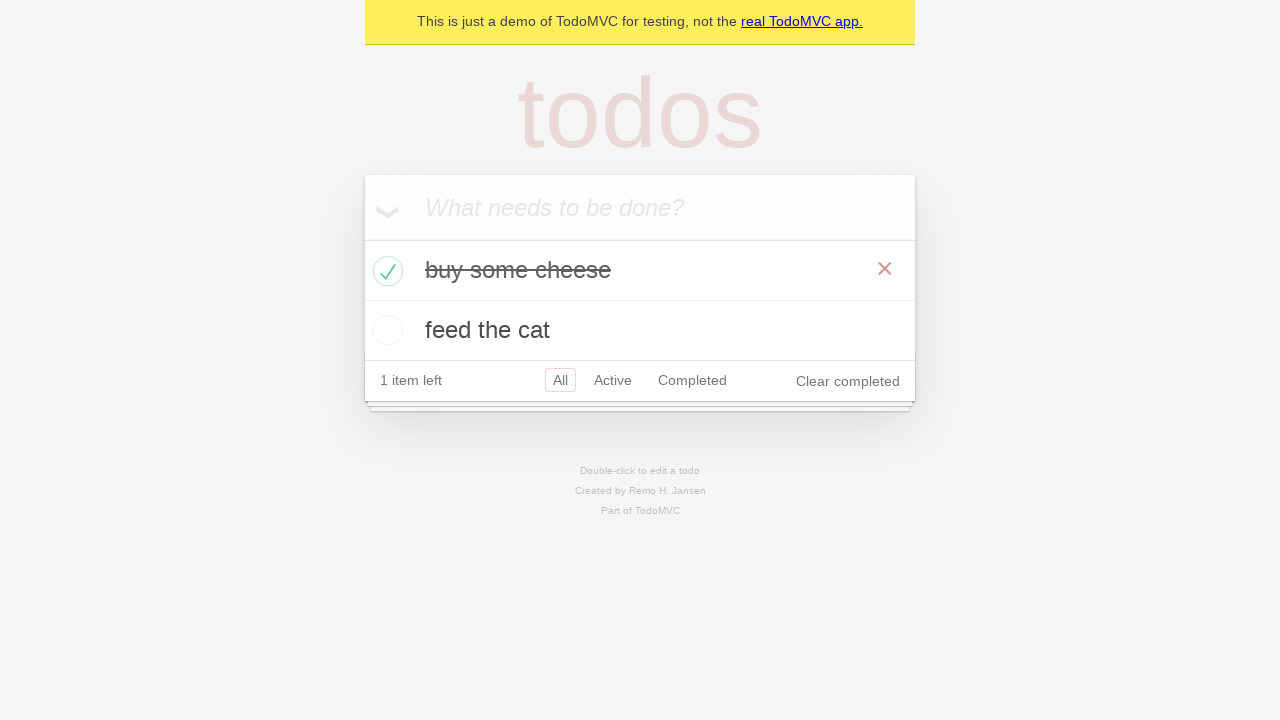

Unchecked the first todo item checkbox to mark as incomplete at (385, 271) on internal:testid=[data-testid="todo-item"s] >> nth=0 >> internal:role=checkbox
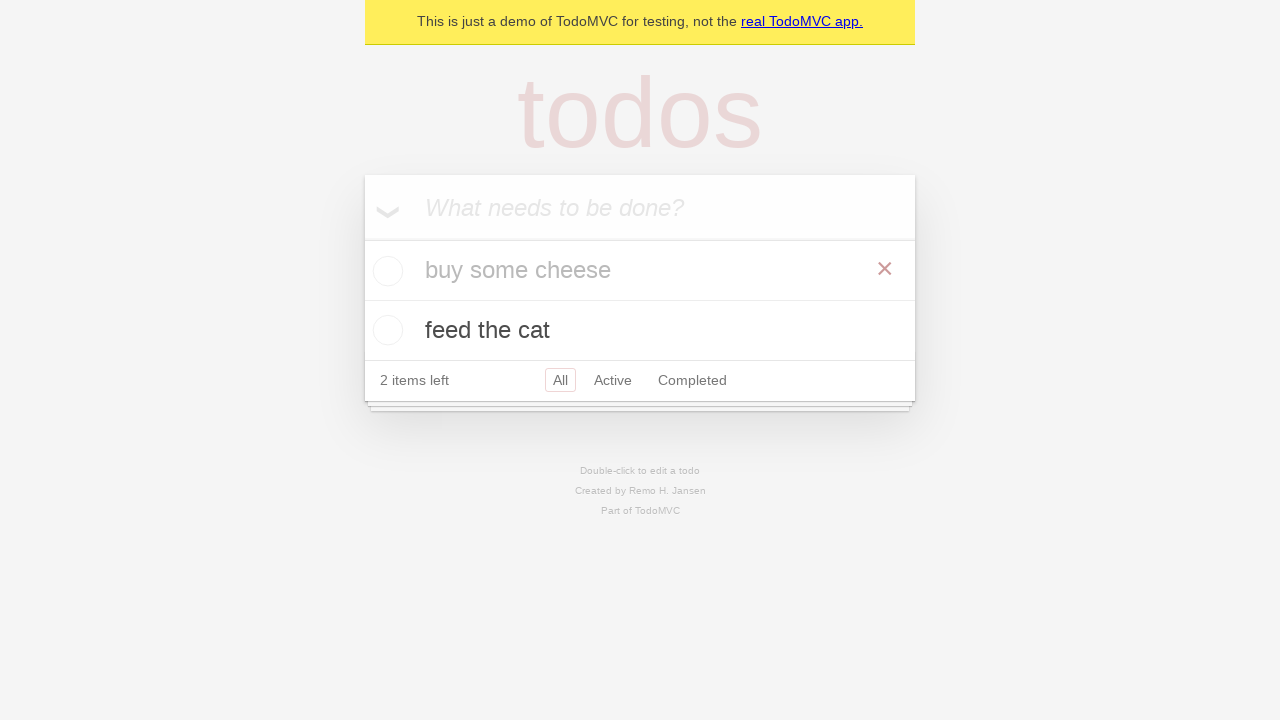

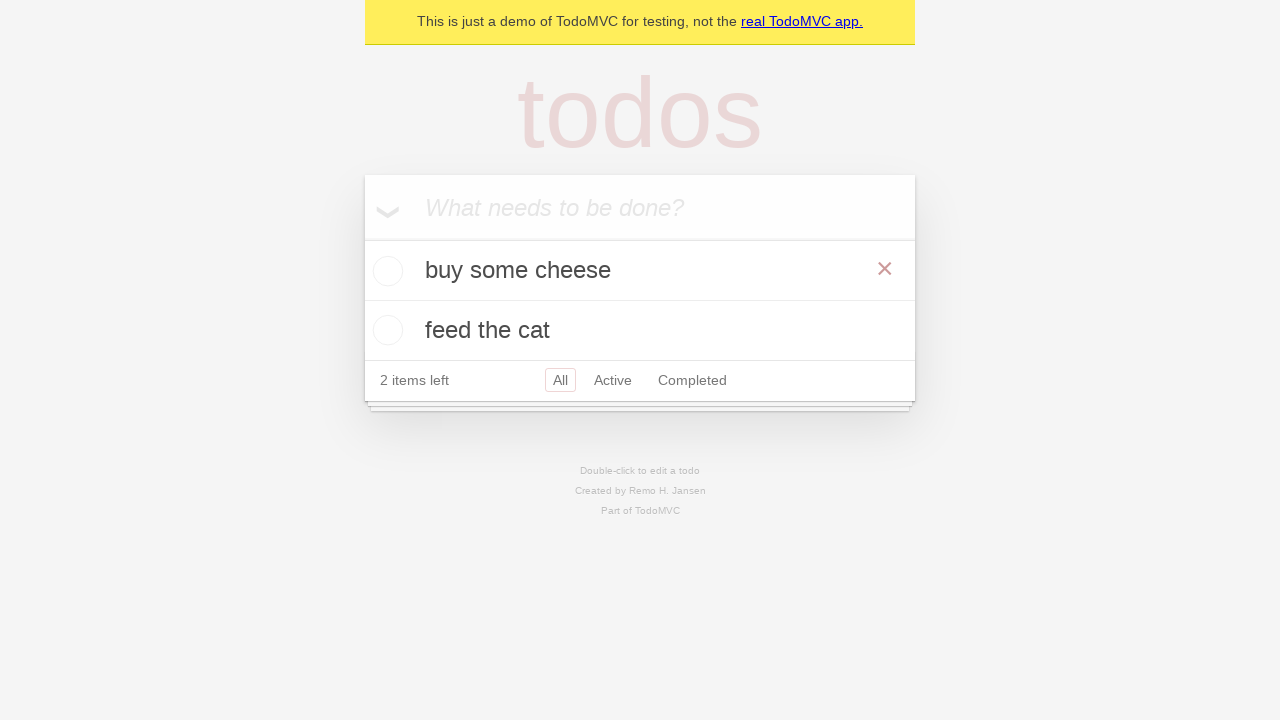